Tests drag and drop functionality by dragging a draggable element onto a droppable target within an iframe

Starting URL: https://jqueryui.com/droppable/

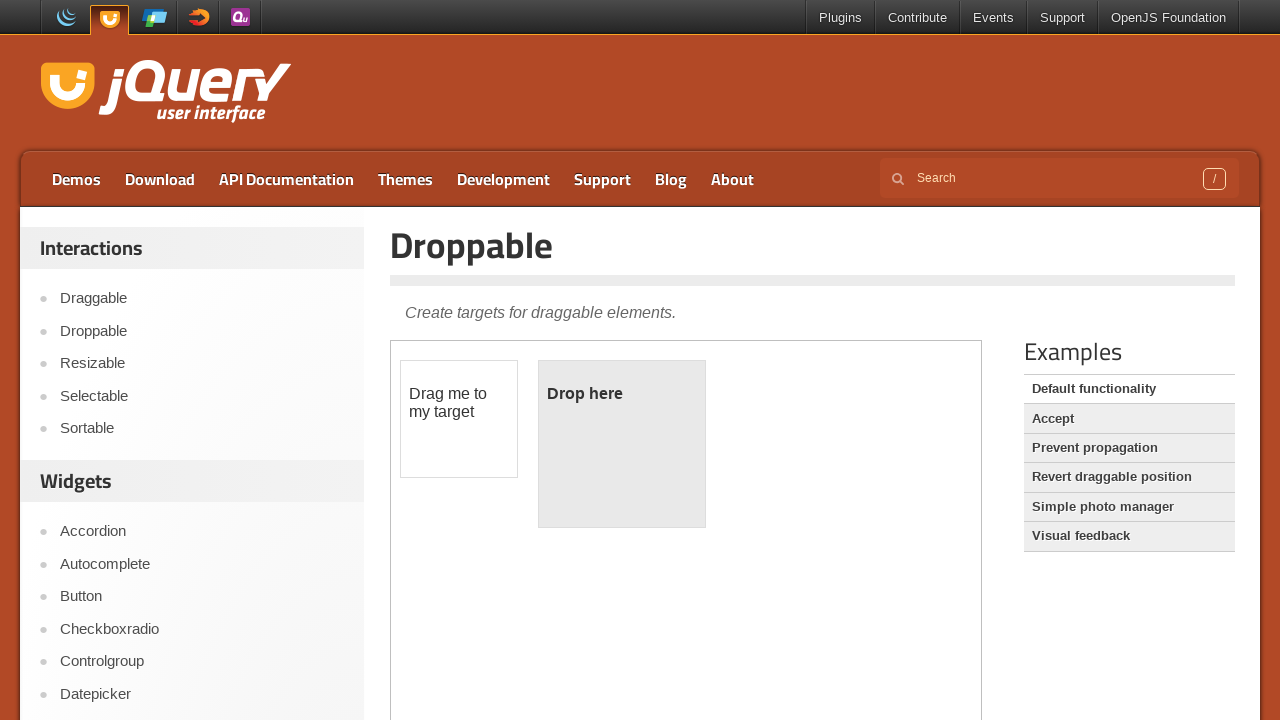

Located iframe containing drag-drop demo
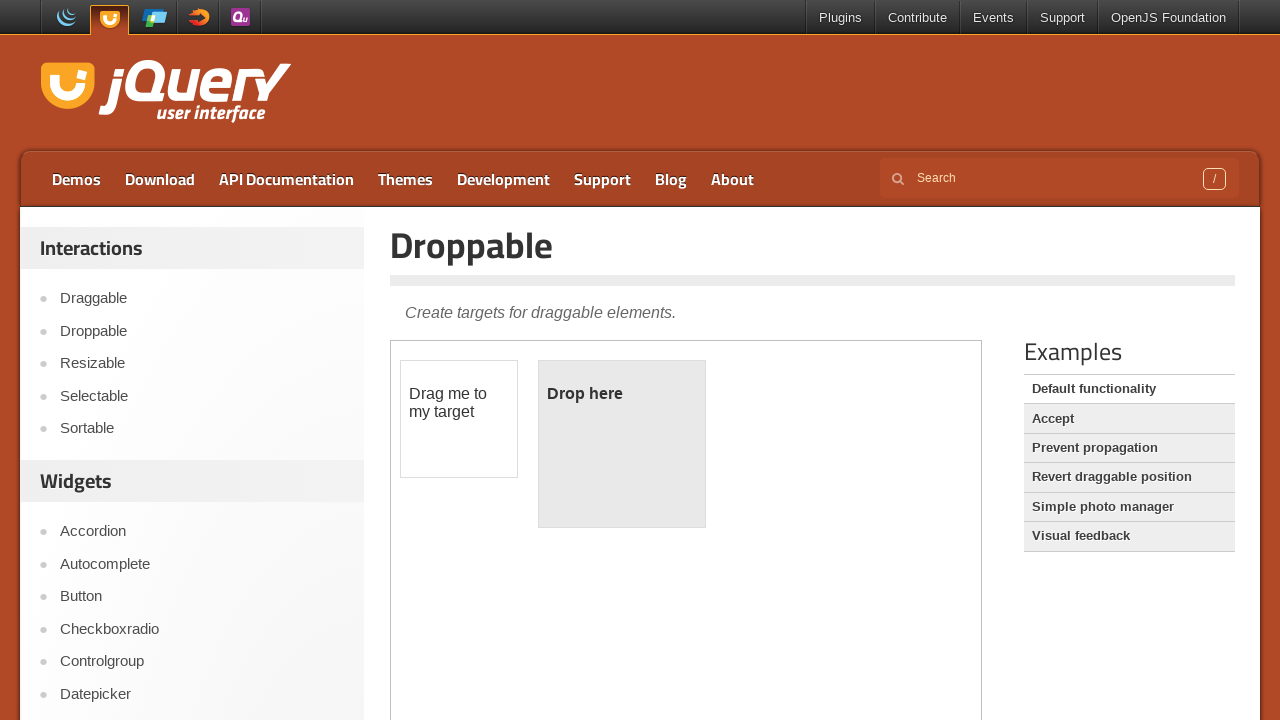

Located draggable element with id 'draggable'
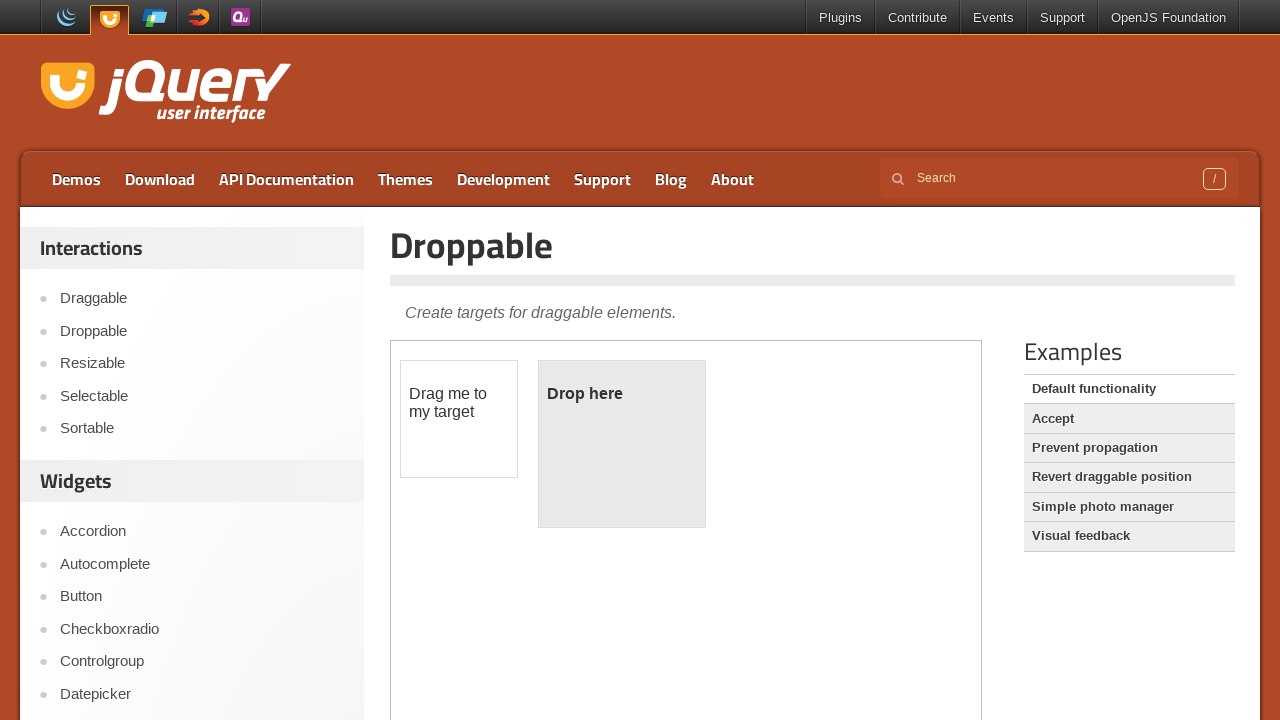

Located droppable target element with id 'droppable'
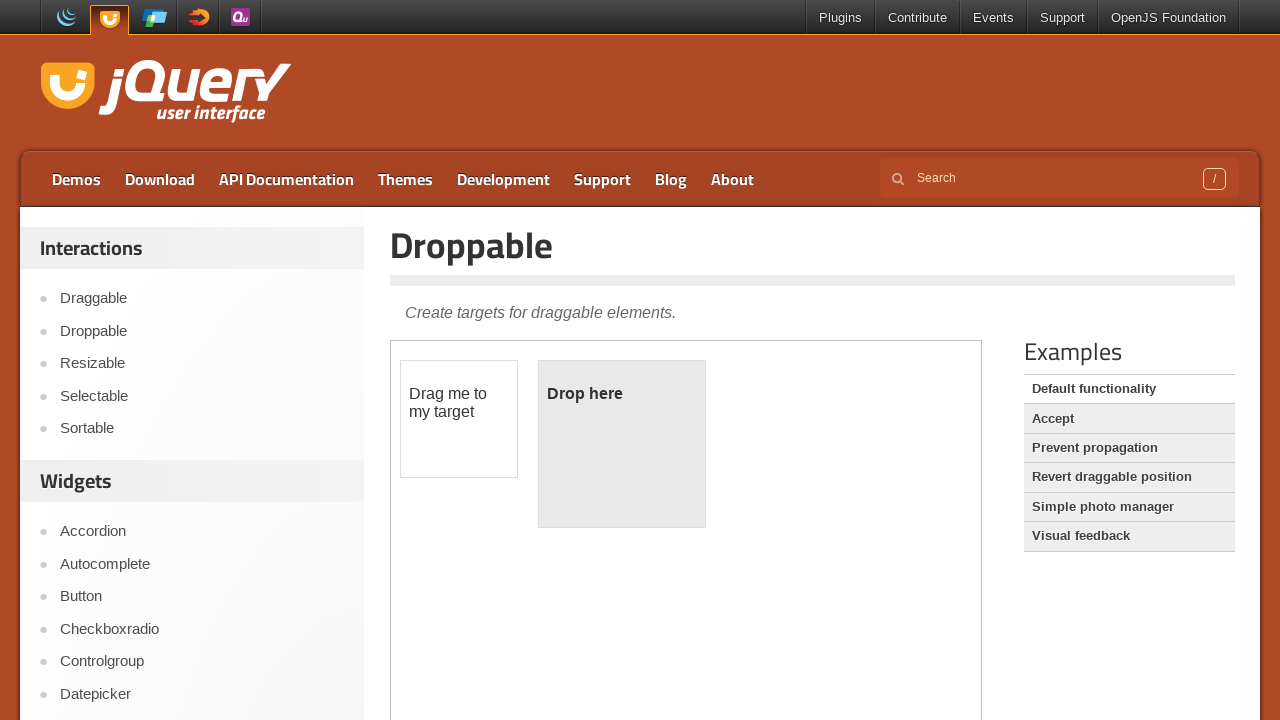

Retrieved original text in drop target: '
	Drop here
'
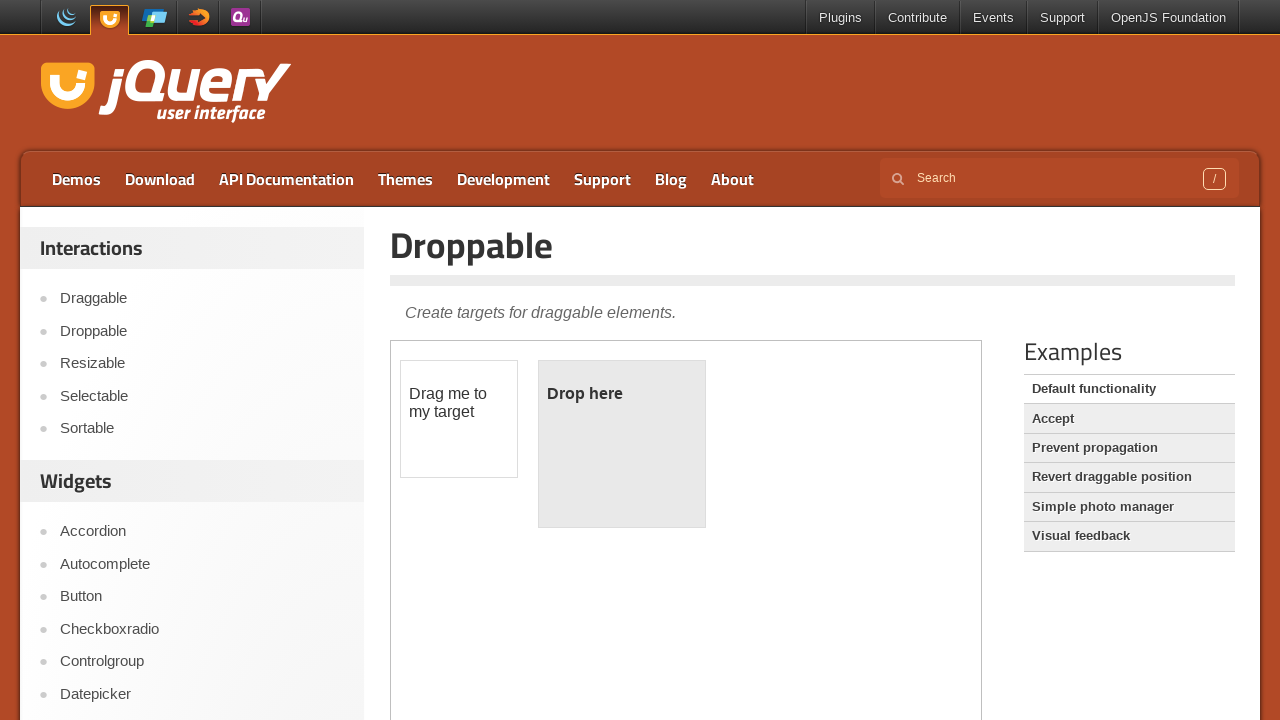

Dragged draggable element onto droppable target at (622, 444)
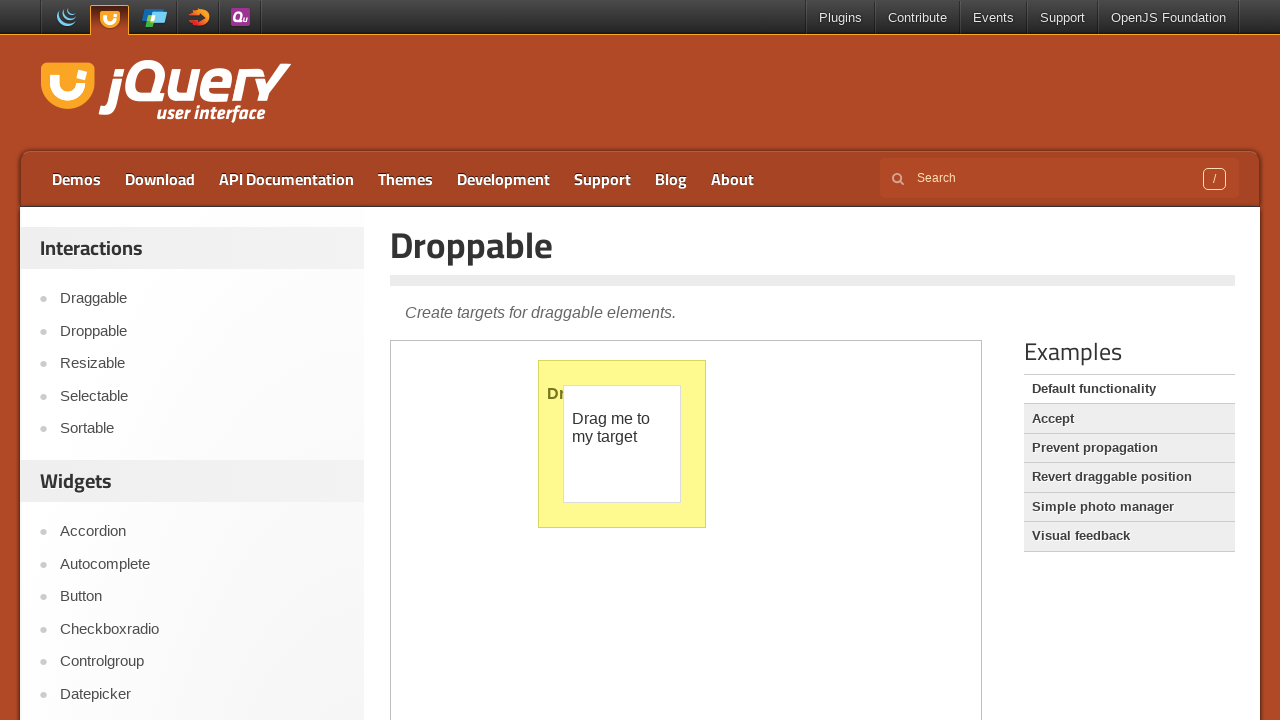

Retrieved text in drop target after drag and drop: '
	Dropped!
'
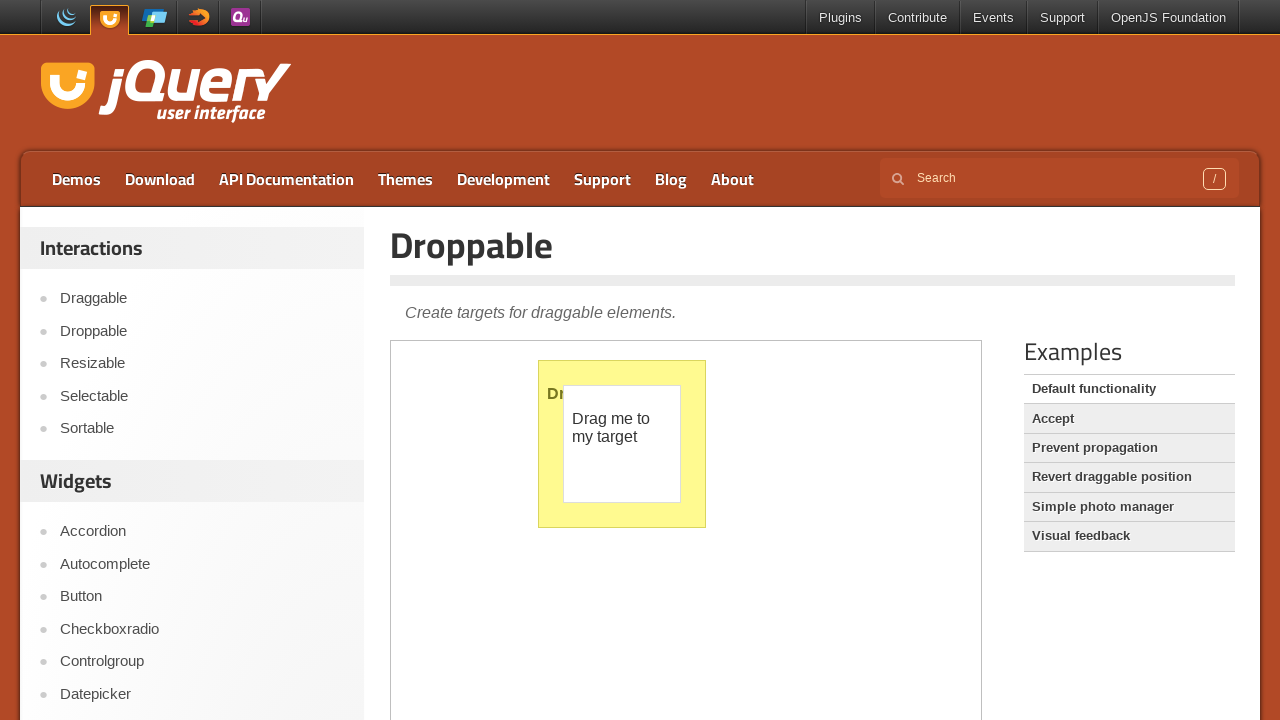

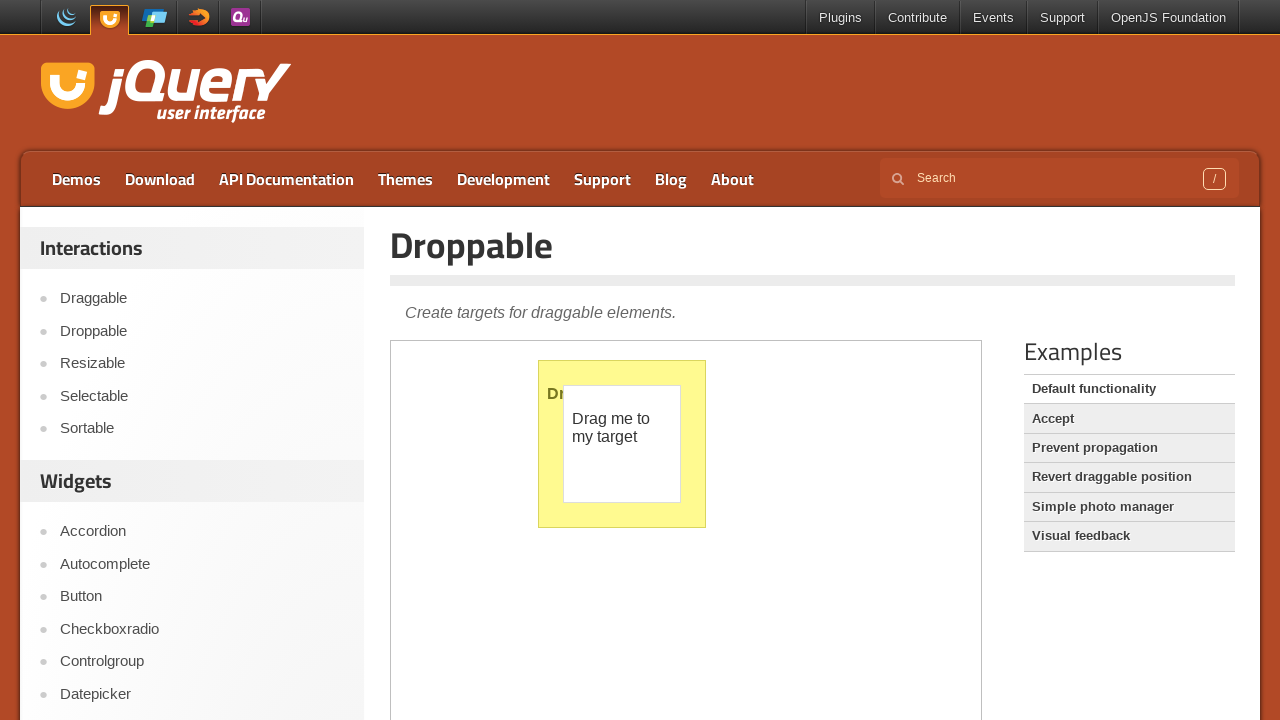